Tests the homepage by verifying the page title, clicking an "about" link, and verifying the new page title

Starting URL: https://v1.training-support.net

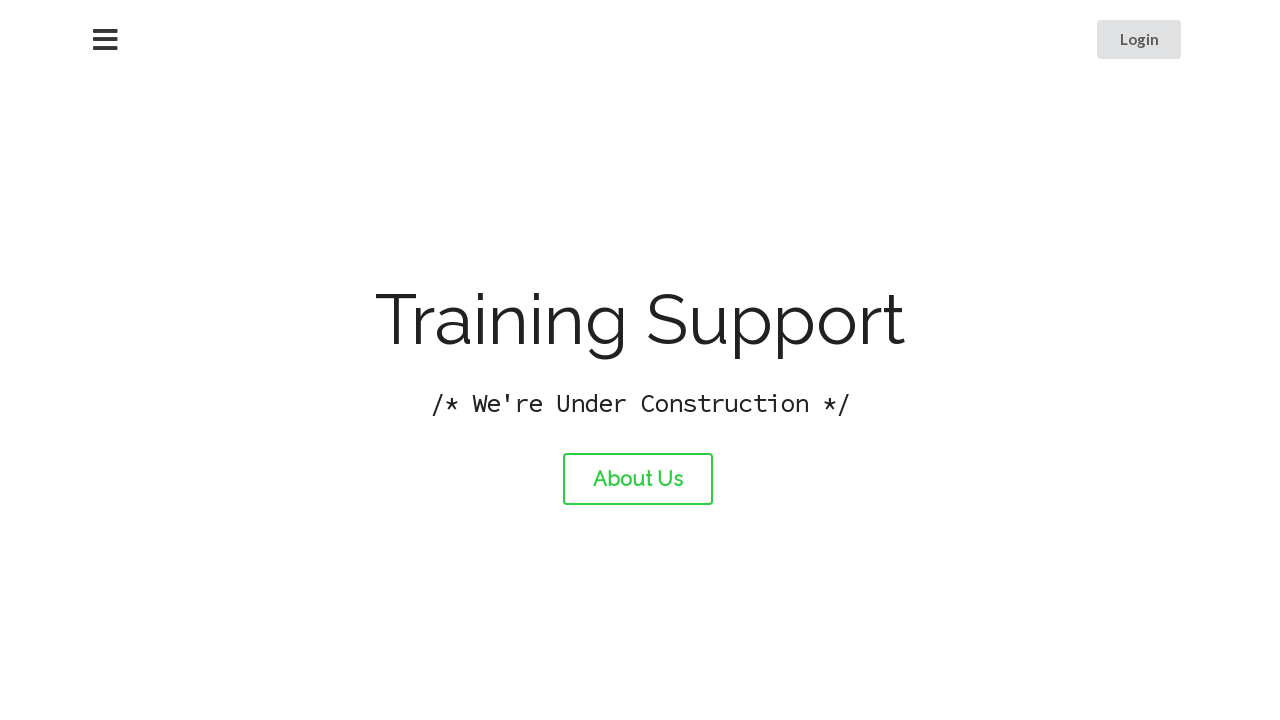

Verified page title is 'Training Support'
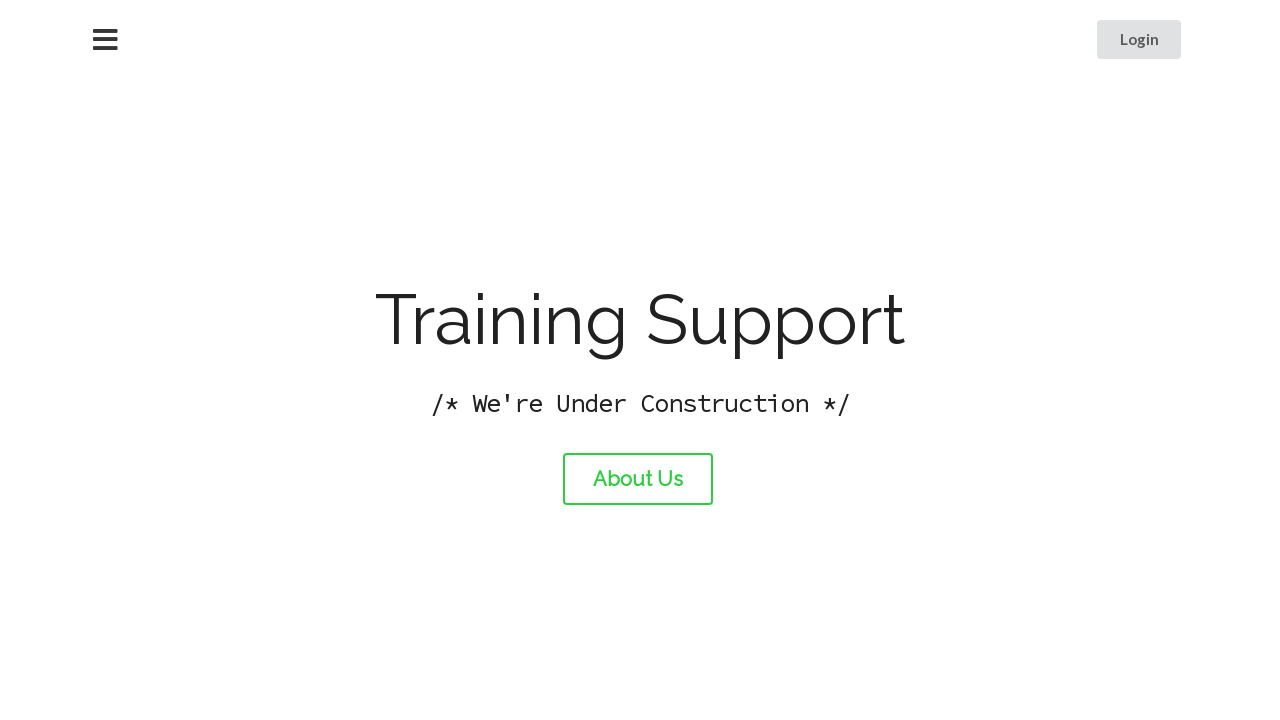

Clicked the about link at (638, 479) on #about-link
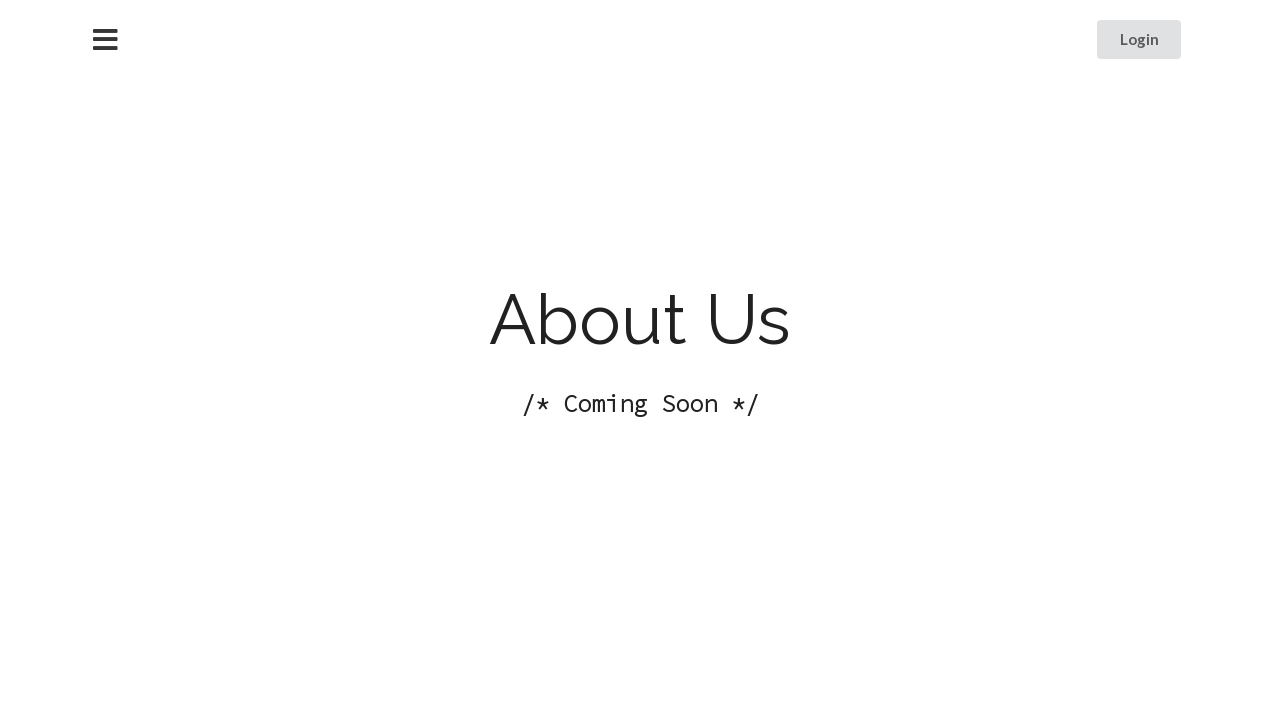

Verified new page title is 'About Training Support'
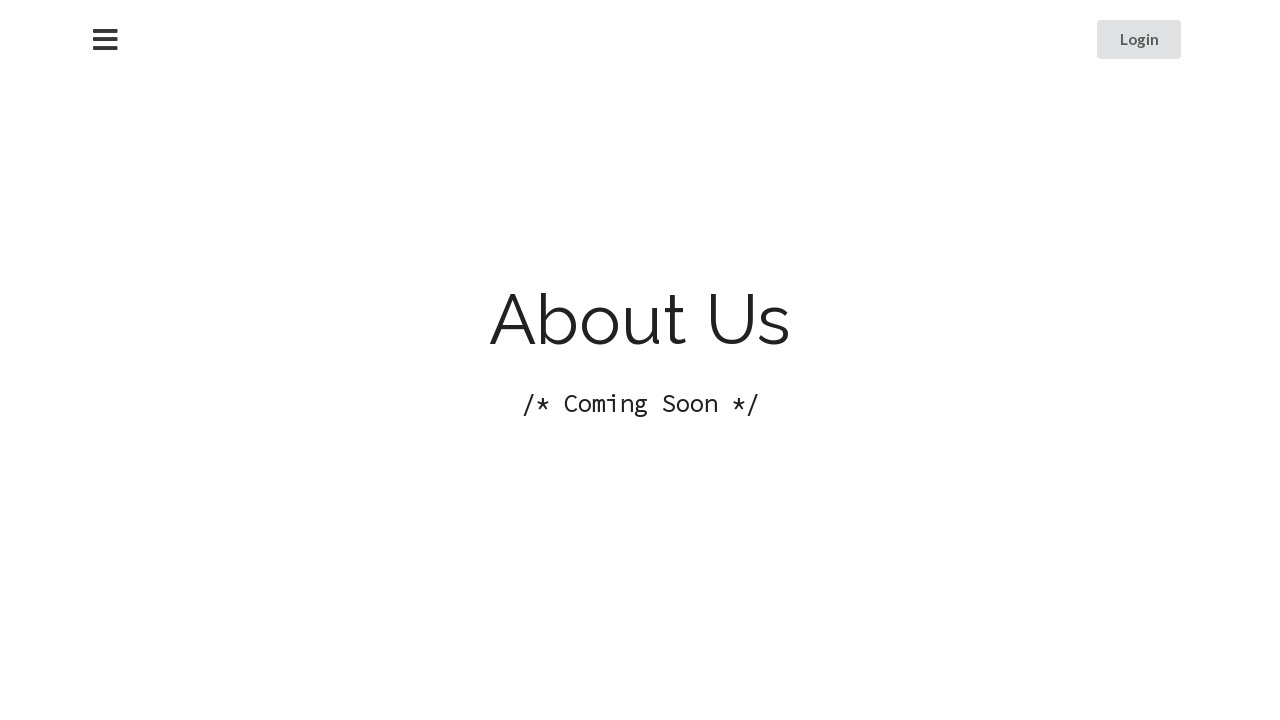

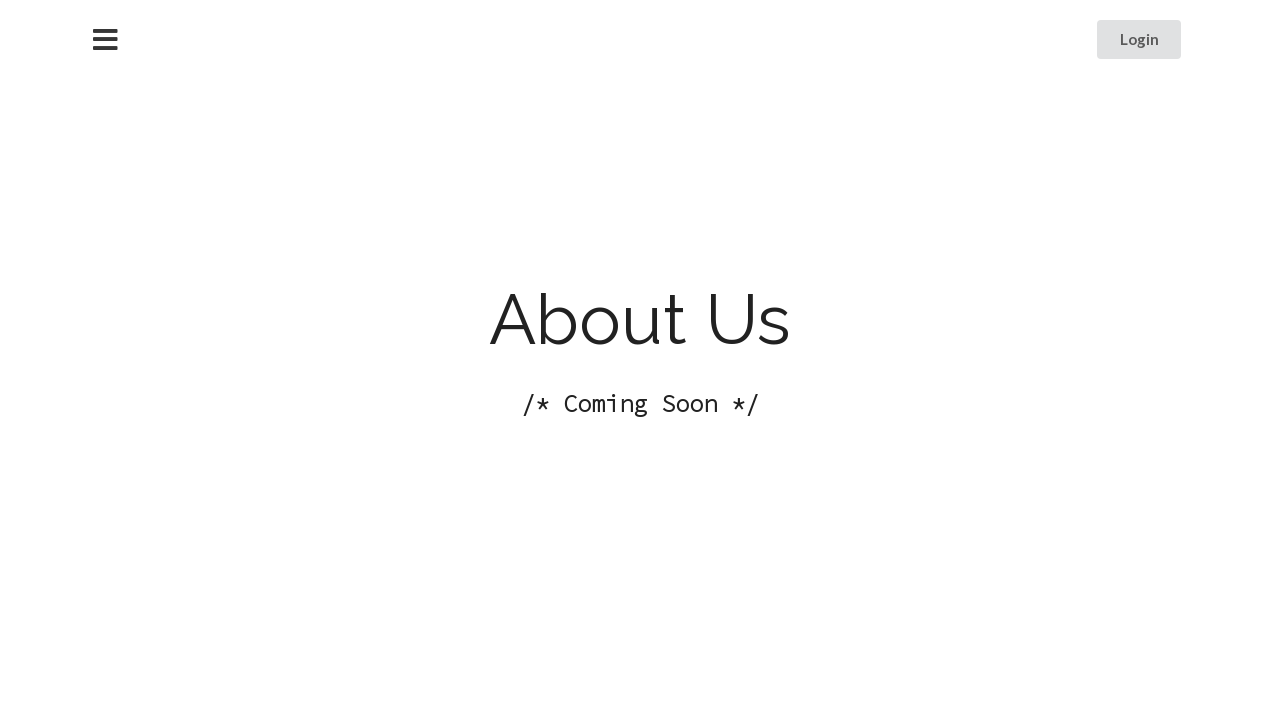